Tests dynamic controls functionality by checking the enabled state of a textbox, clicking a toggle button to enable/disable it, and verifying the state change.

Starting URL: https://v1.training-support.net/selenium/dynamic-controls

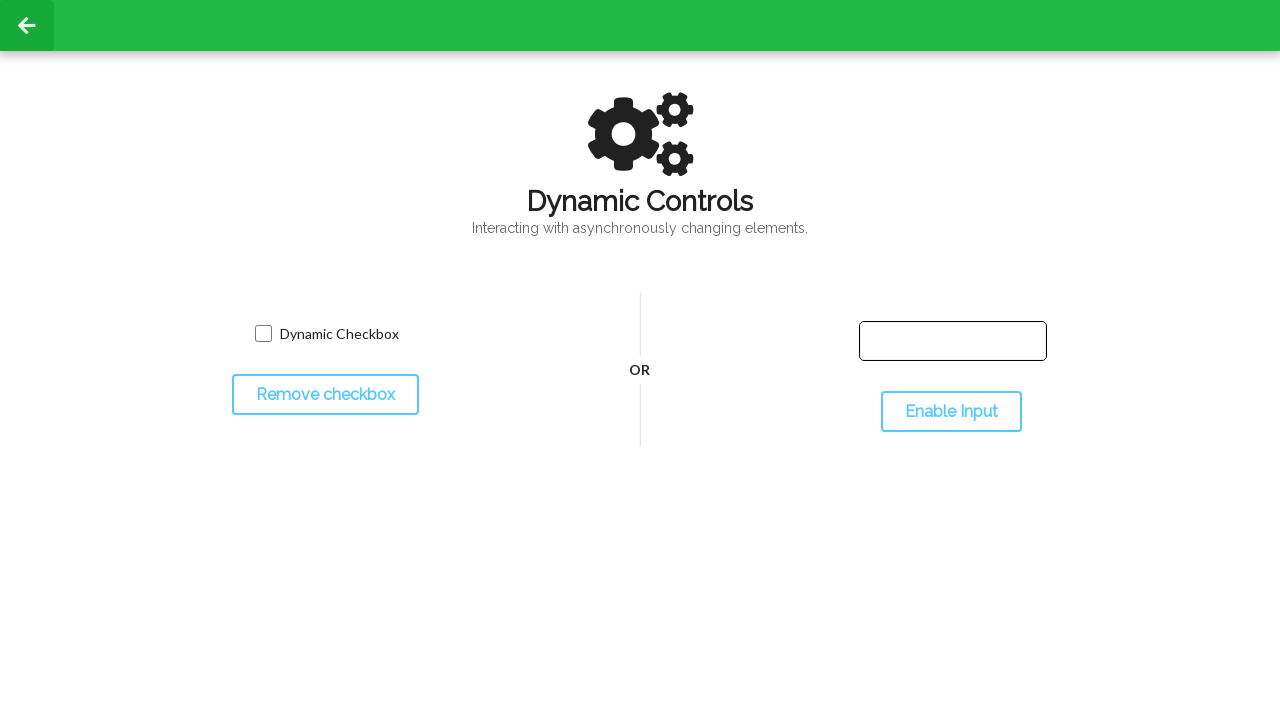

Waited for textbox element to be present
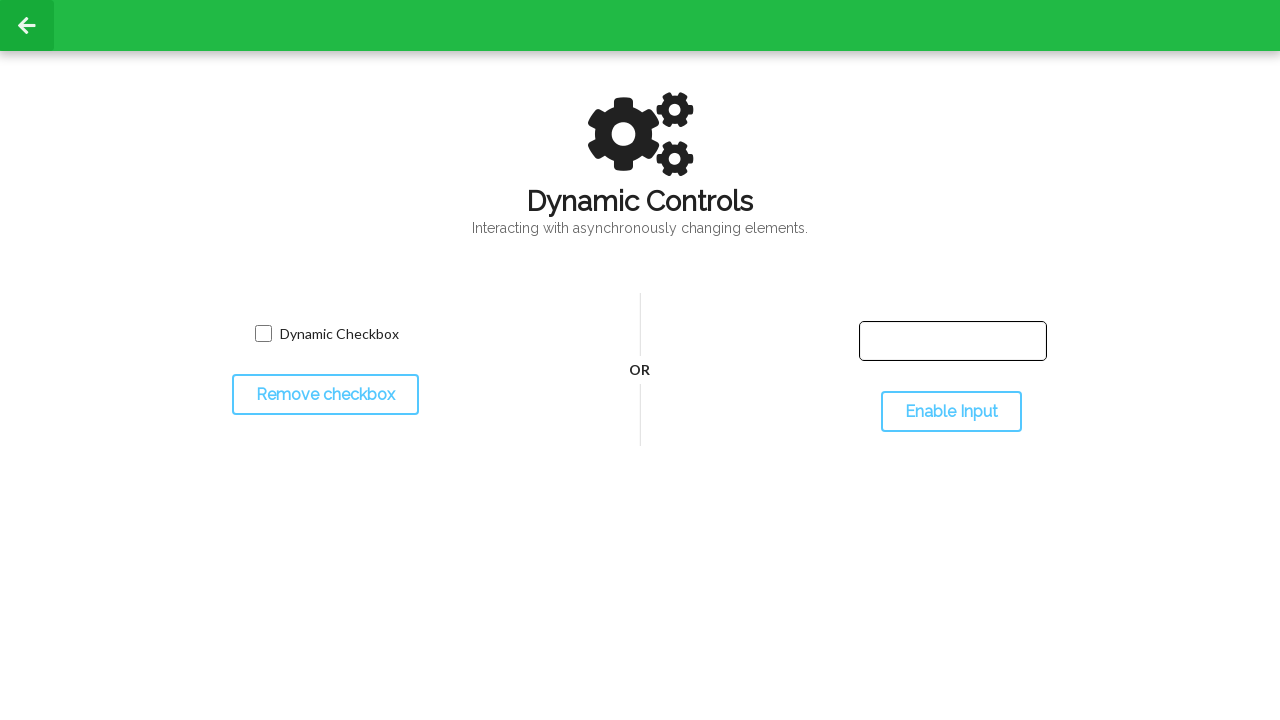

Checked initial textbox enabled state: False
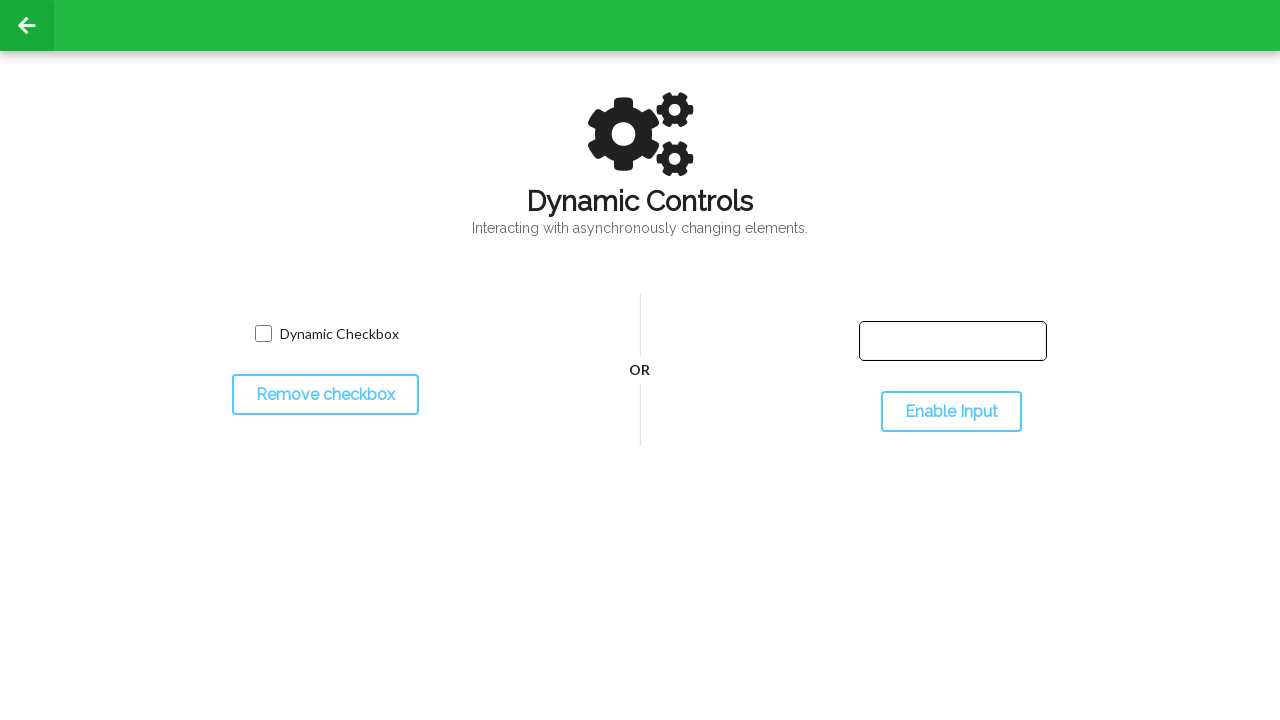

Clicked toggle button to change textbox state at (951, 412) on #toggleInput
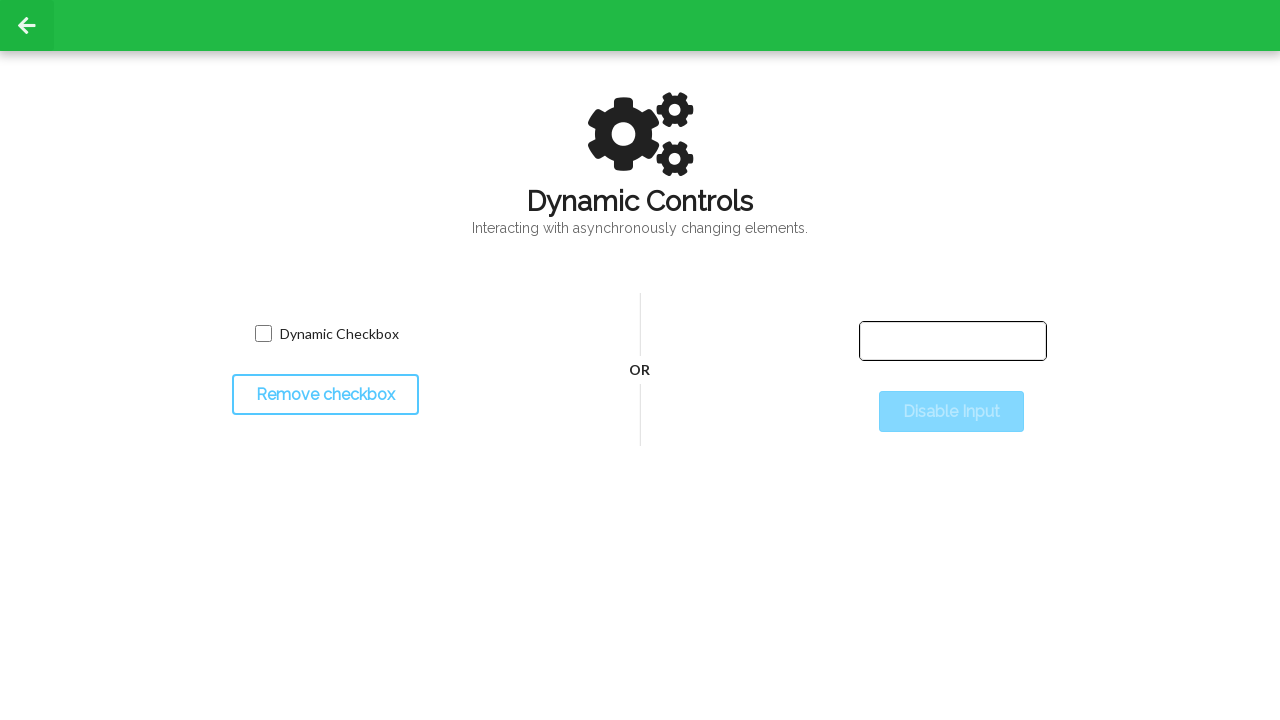

Waited 1 second for state change to take effect
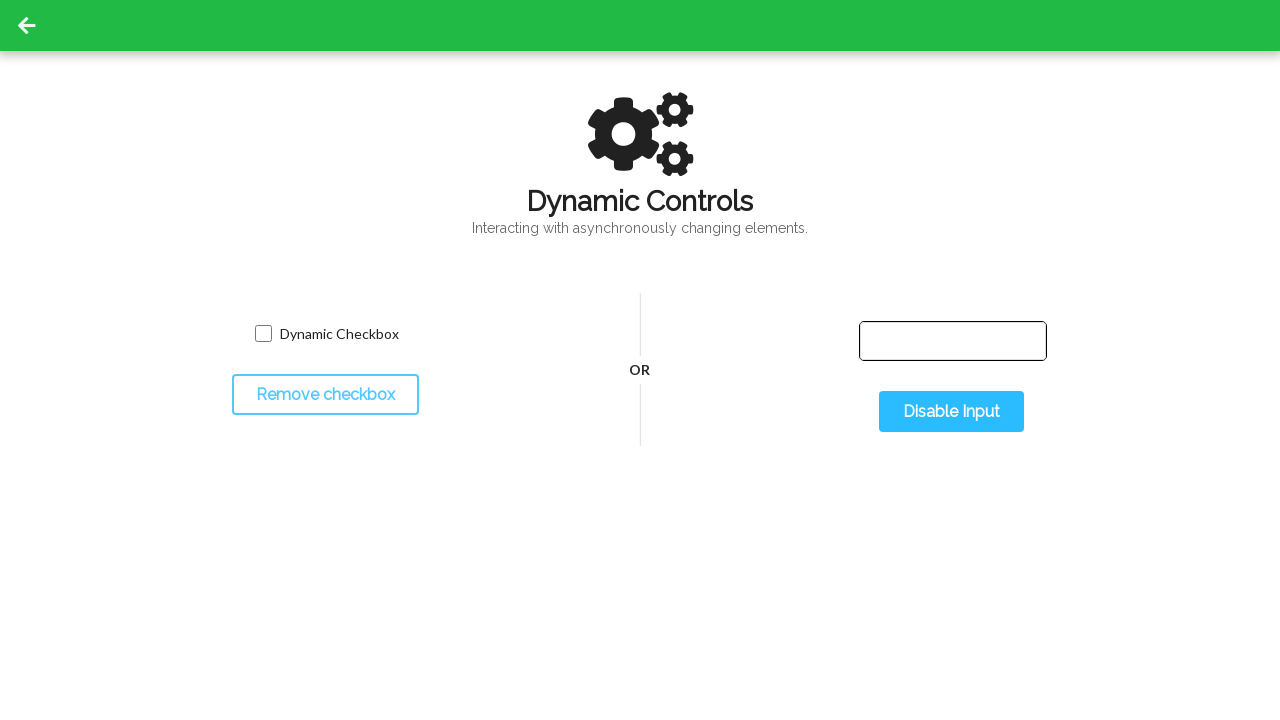

Verified textbox is visible after toggle
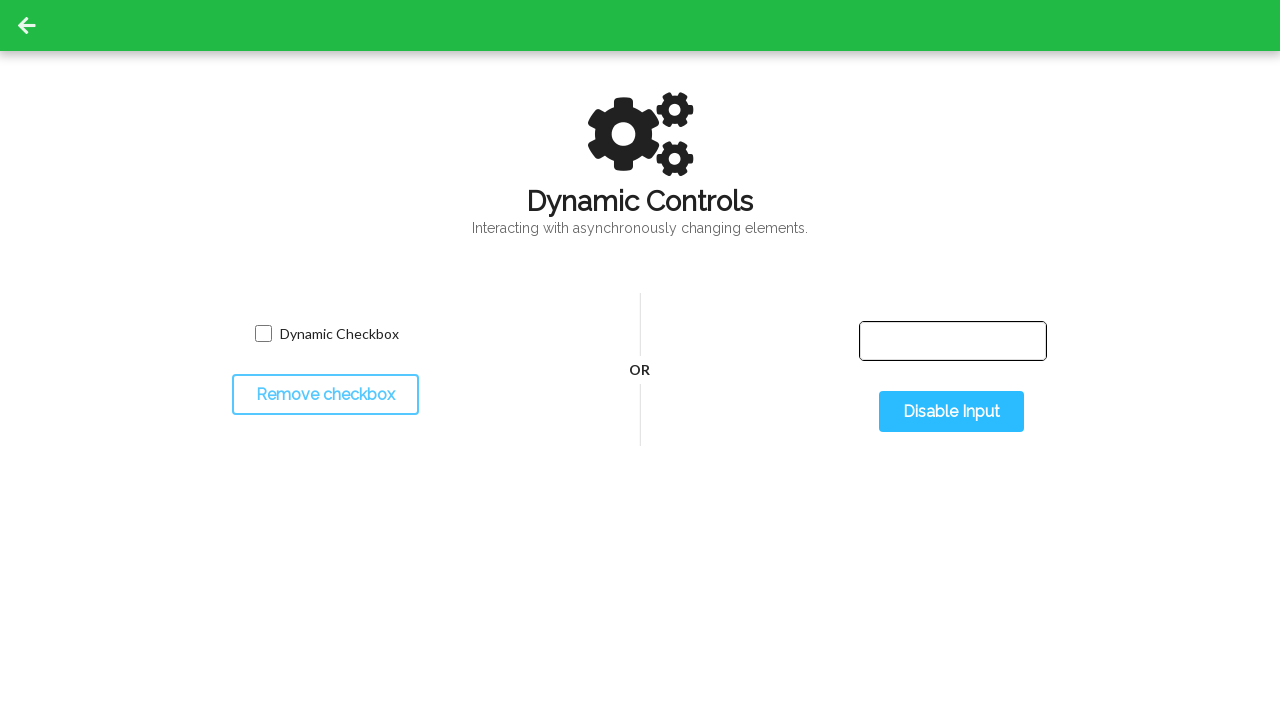

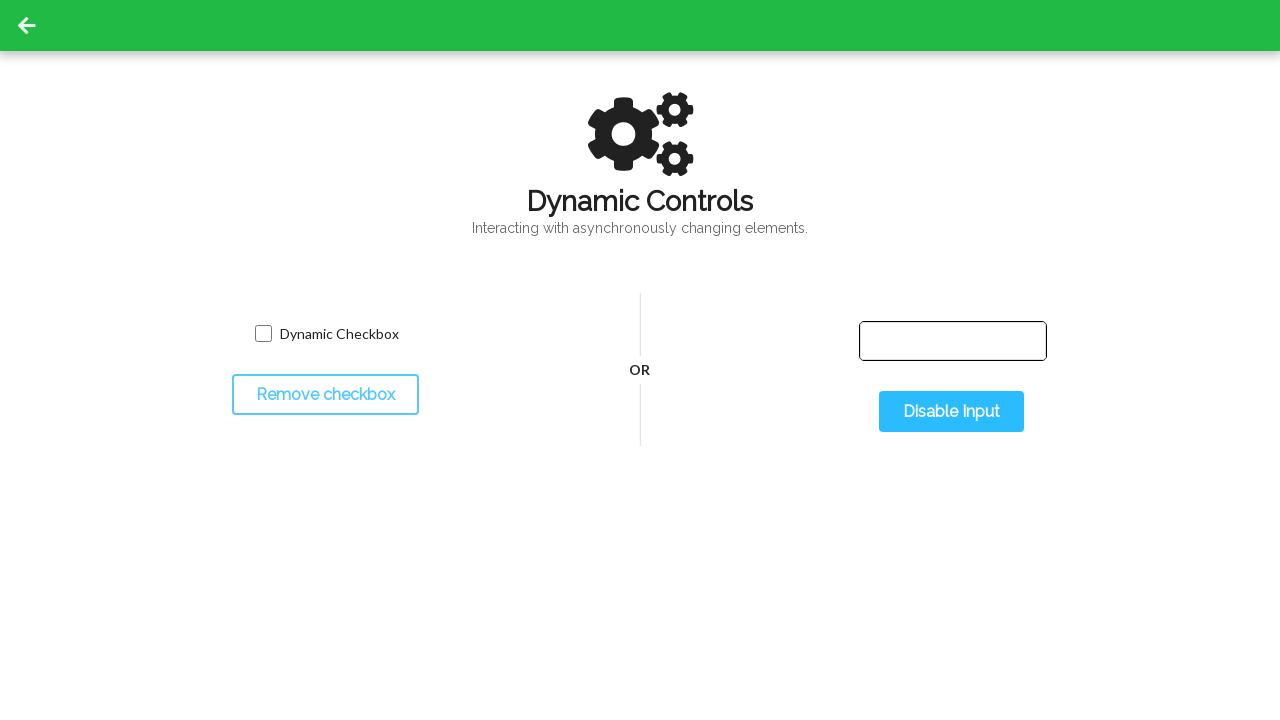